Tests clearing multiple completed todos while keeping active ones - adds three todos, marks two as completed, clears completed, and verifies one remains.

Starting URL: https://todomvc.com/examples/typescript-angular/#/

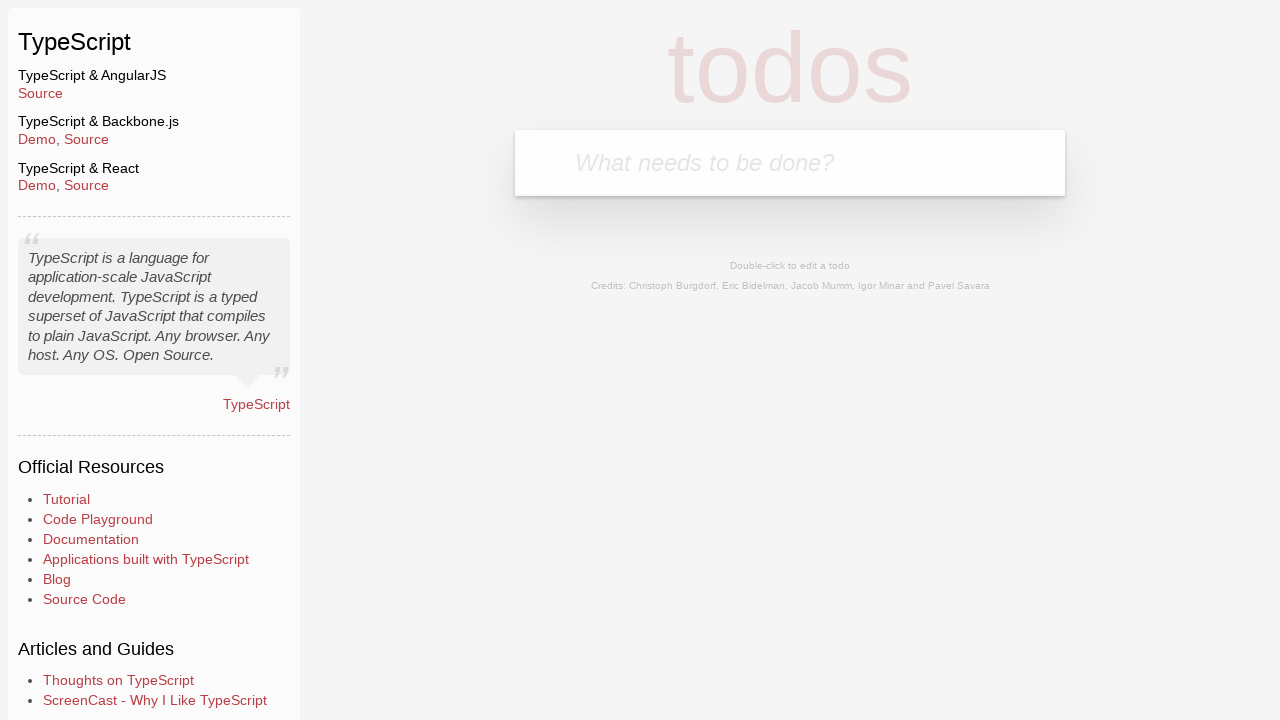

Filled todo input with 'Example1' on .new-todo
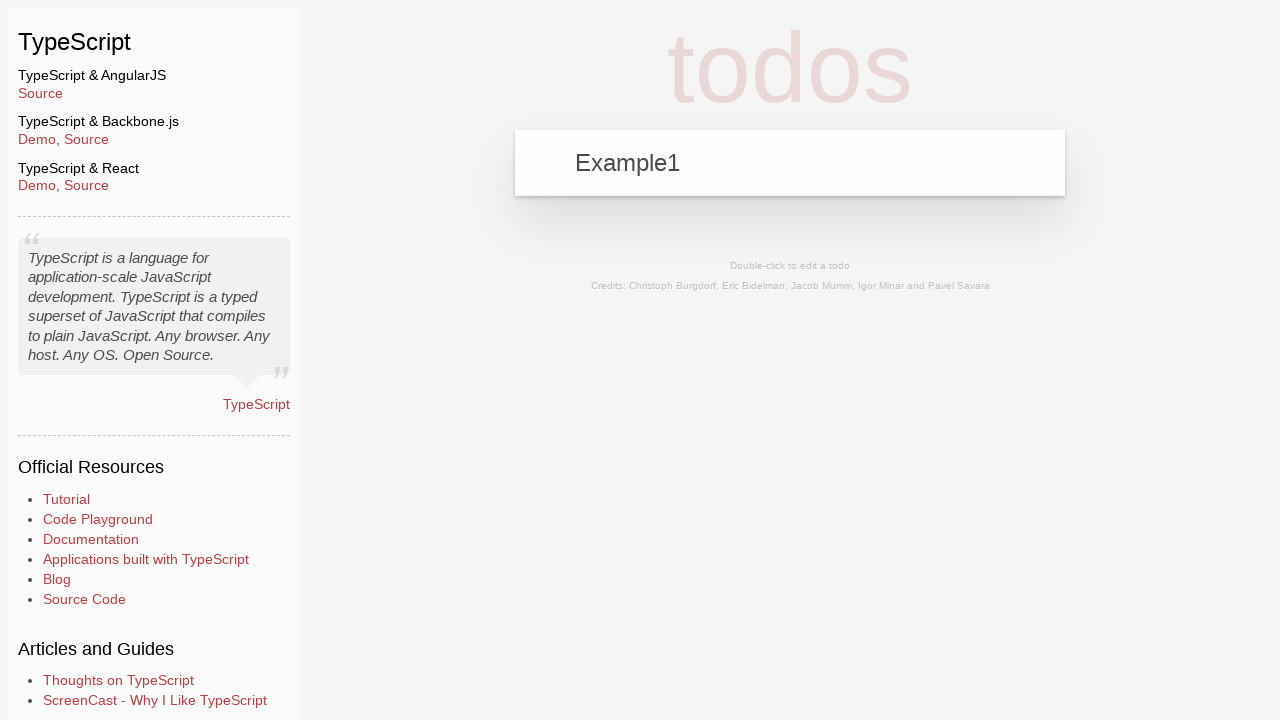

Pressed Enter to add first todo on .new-todo
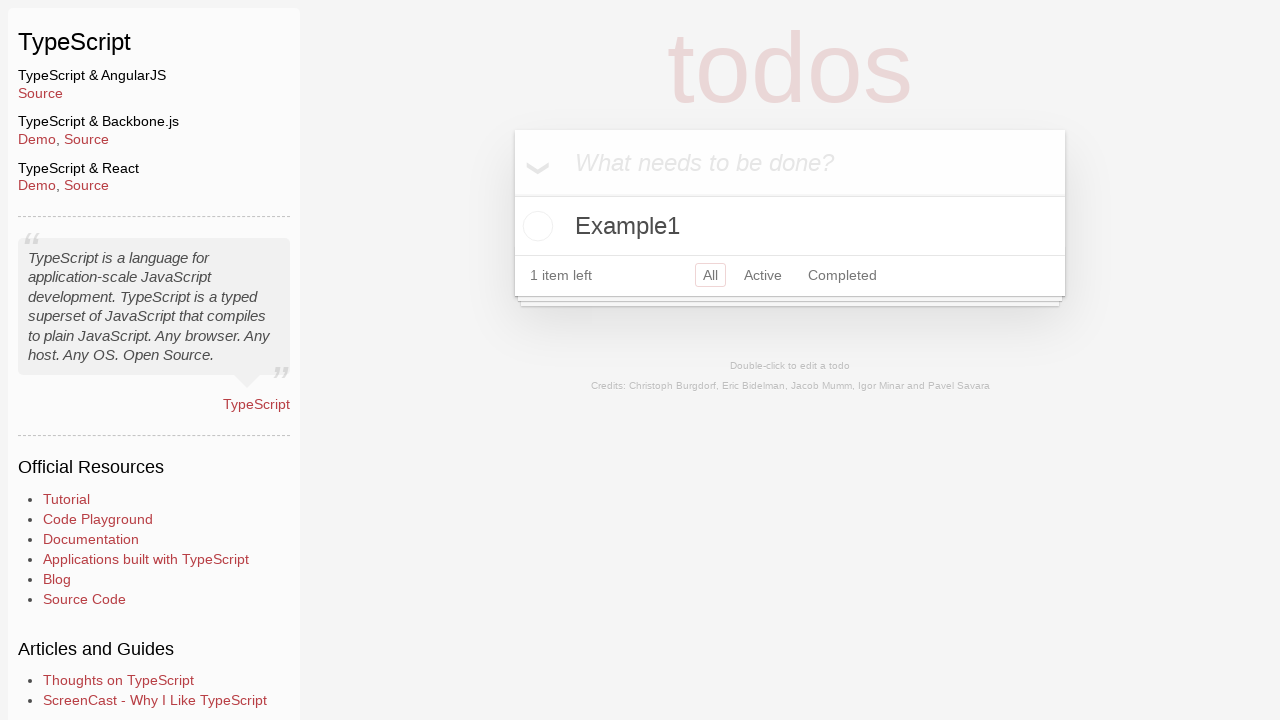

Filled todo input with 'Example2' on .new-todo
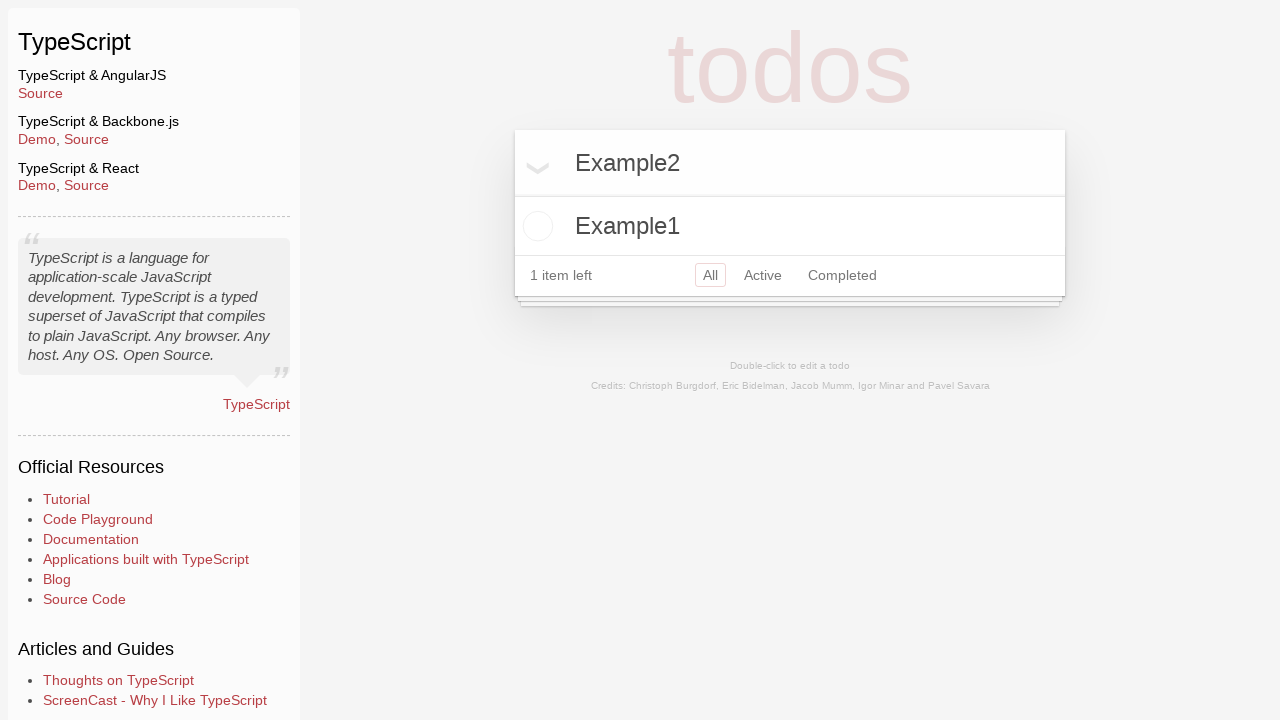

Pressed Enter to add second todo on .new-todo
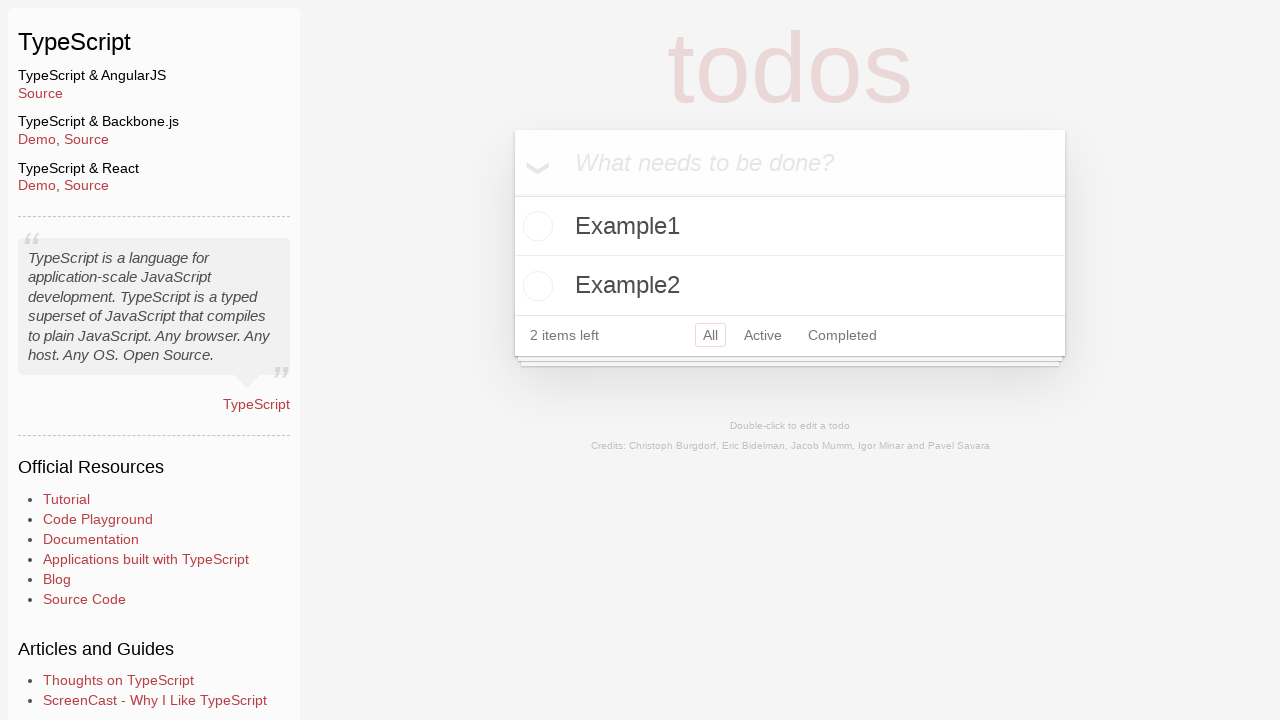

Filled todo input with 'Example3' on .new-todo
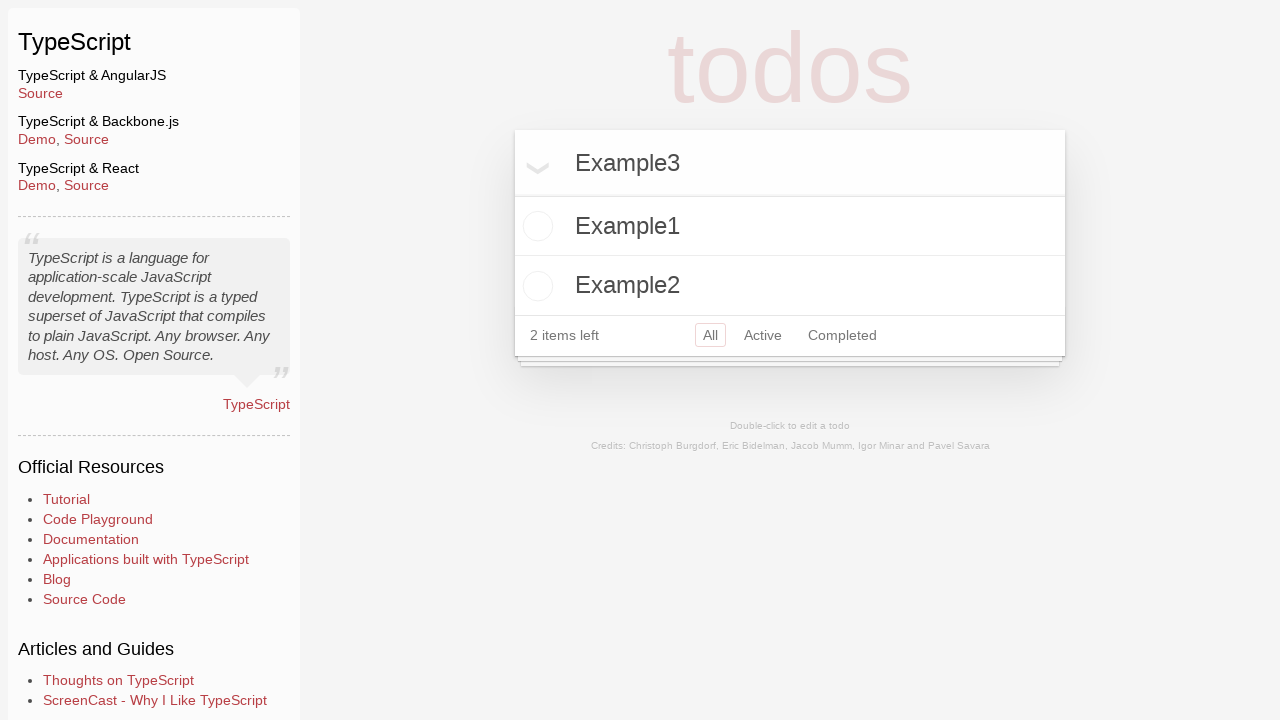

Pressed Enter to add third todo on .new-todo
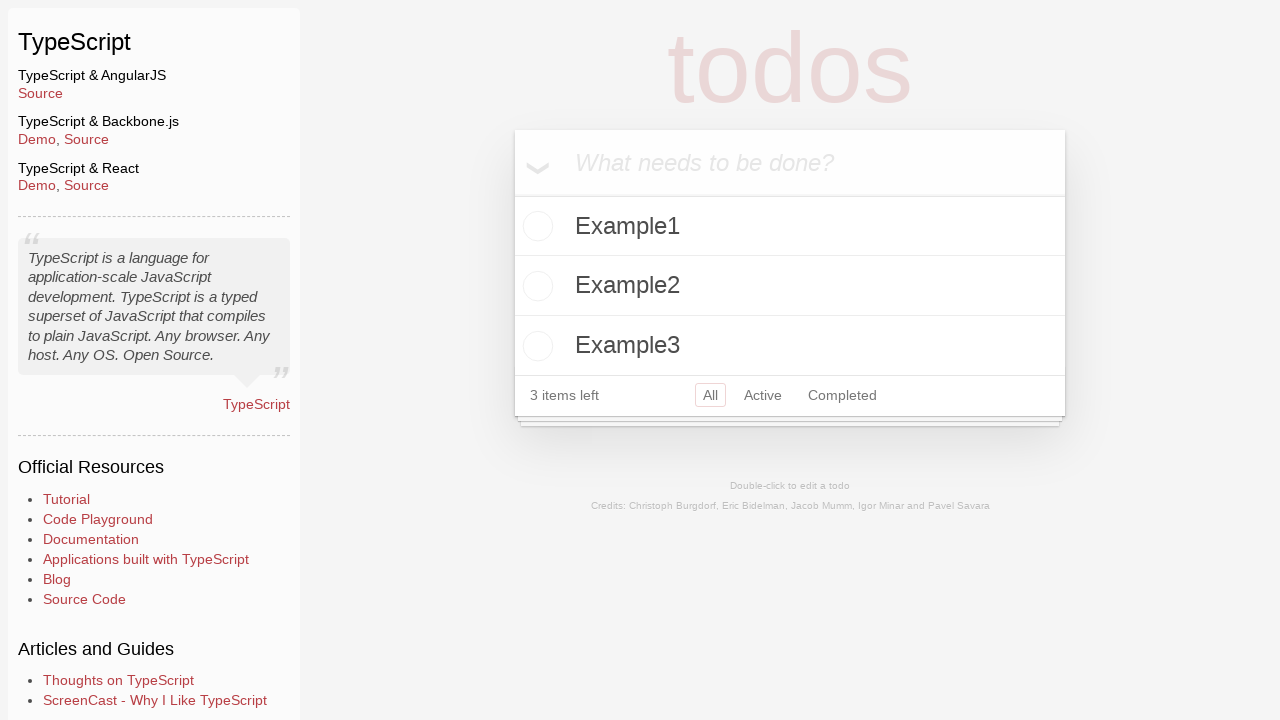

Marked Example2 as completed at (535, 286) on text=Example2 >> xpath=../.. >> .toggle
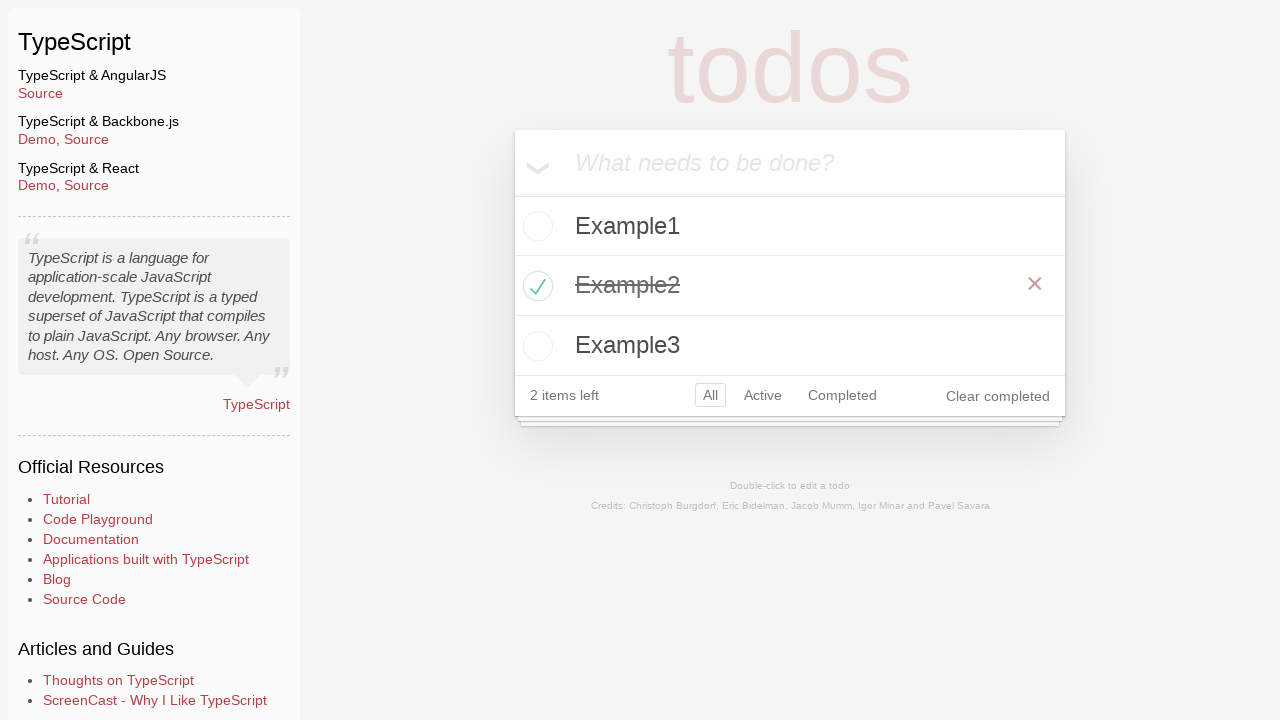

Marked Example3 as completed at (535, 346) on text=Example3 >> xpath=../.. >> .toggle
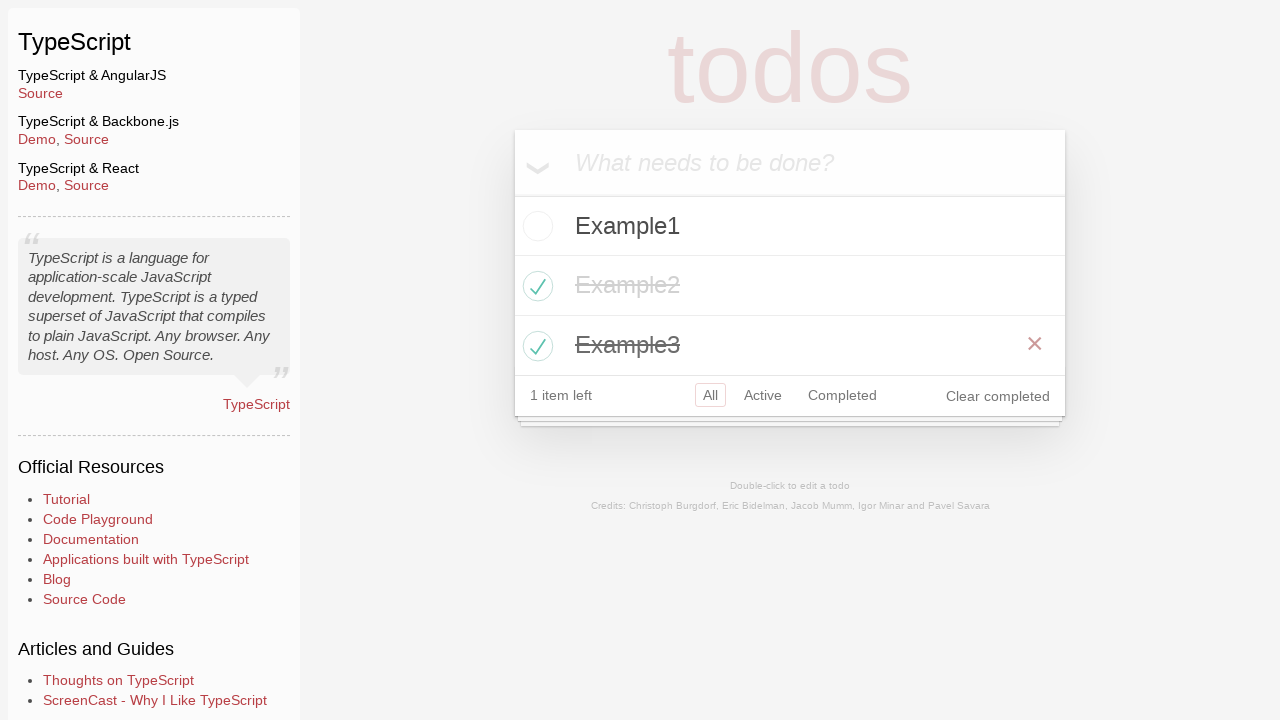

Clicked 'Clear completed' button to remove completed todos at (998, 396) on button.clear-completed
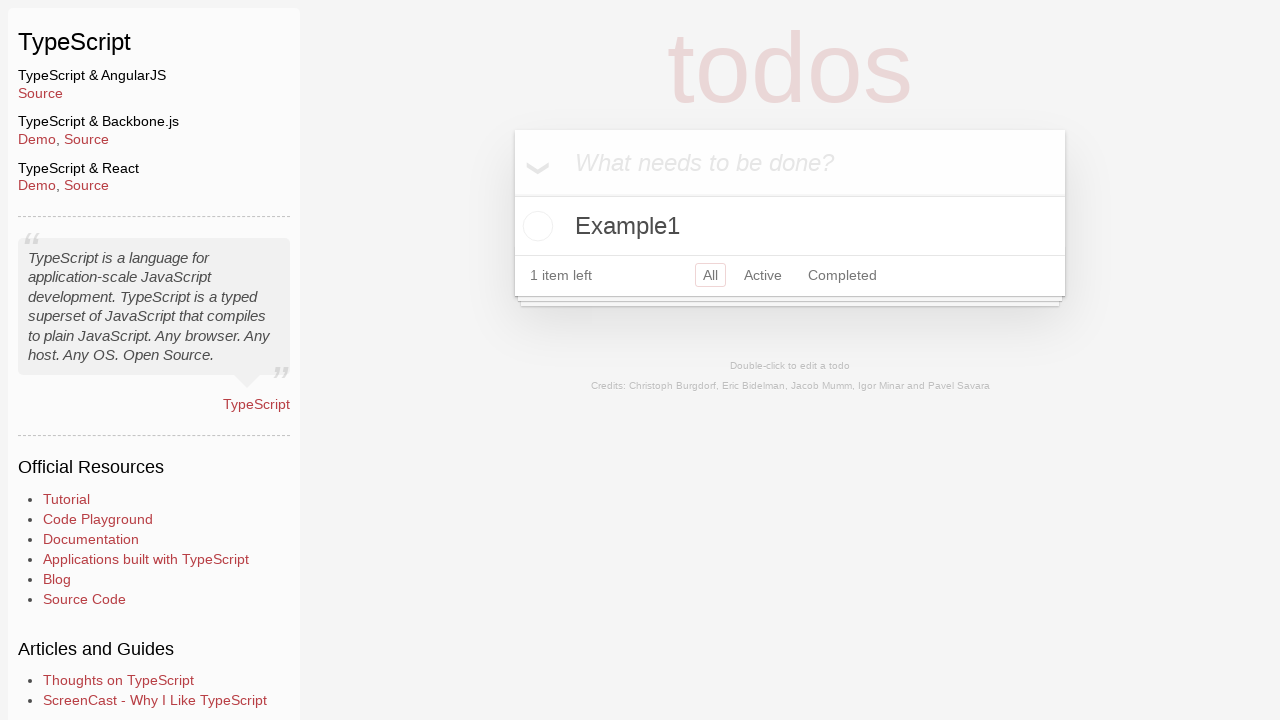

Verified that Example1 remains as the only active todo
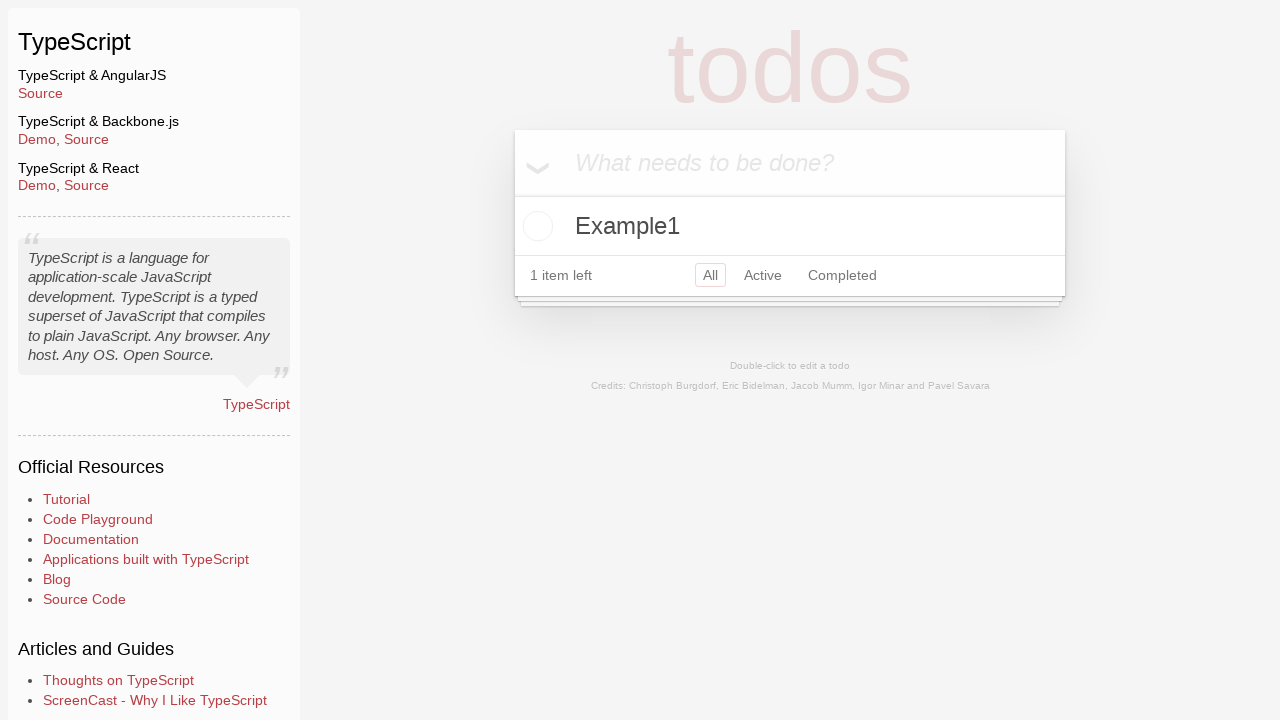

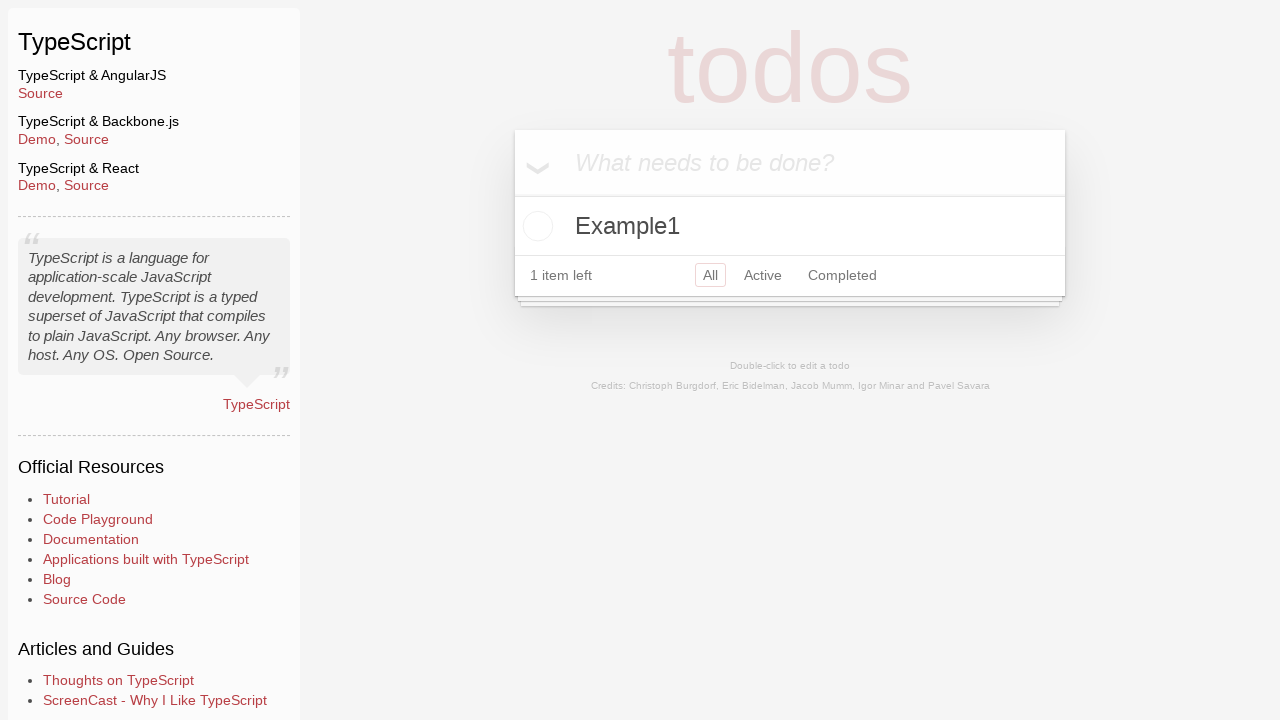